Tests JavaScript alert popup by triggering an alert and accepting it

Starting URL: https://the-internet.herokuapp.com/javascript_alerts

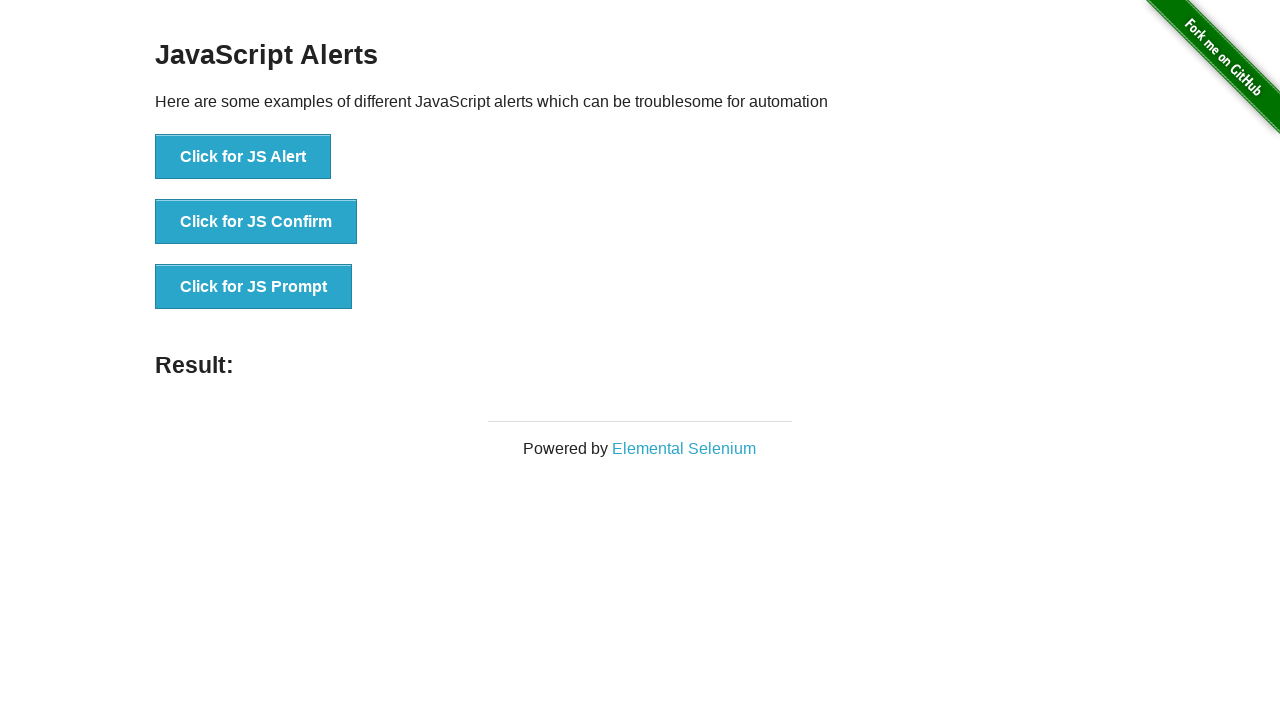

Clicked button to trigger JavaScript alert popup at (243, 157) on xpath=//button[@onclick='jsAlert()']
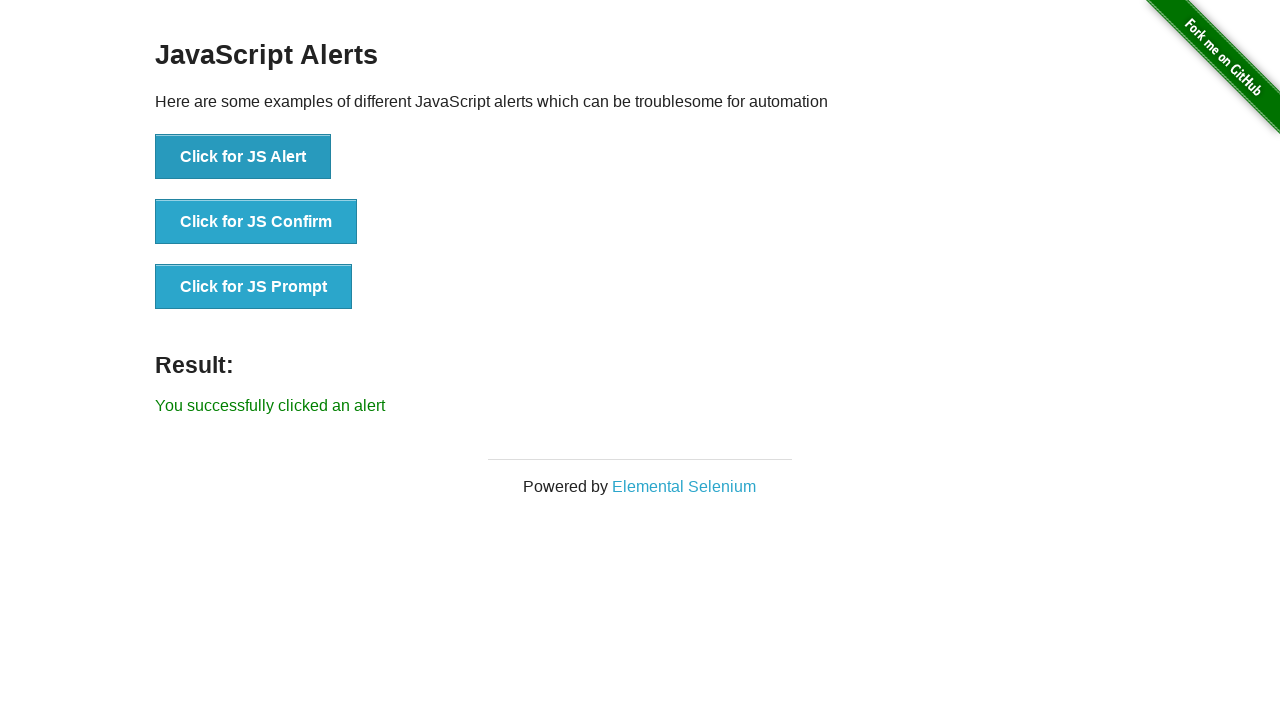

Set up dialog handler to accept the alert
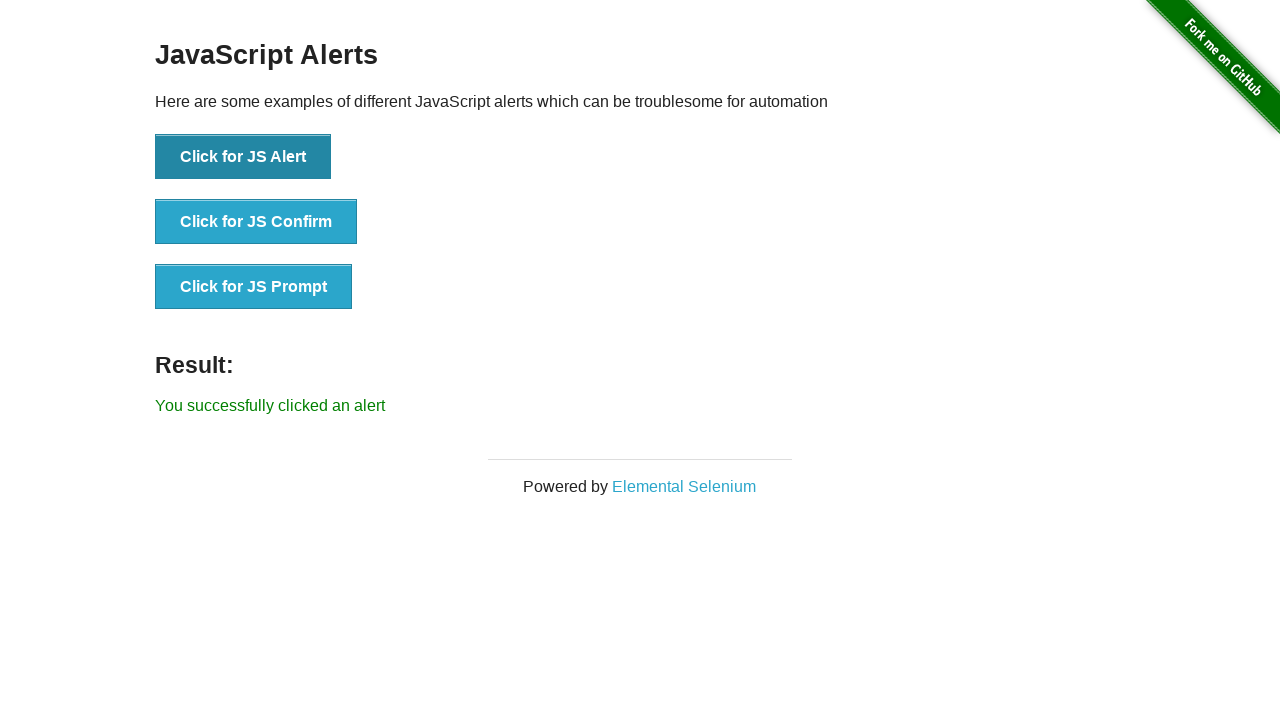

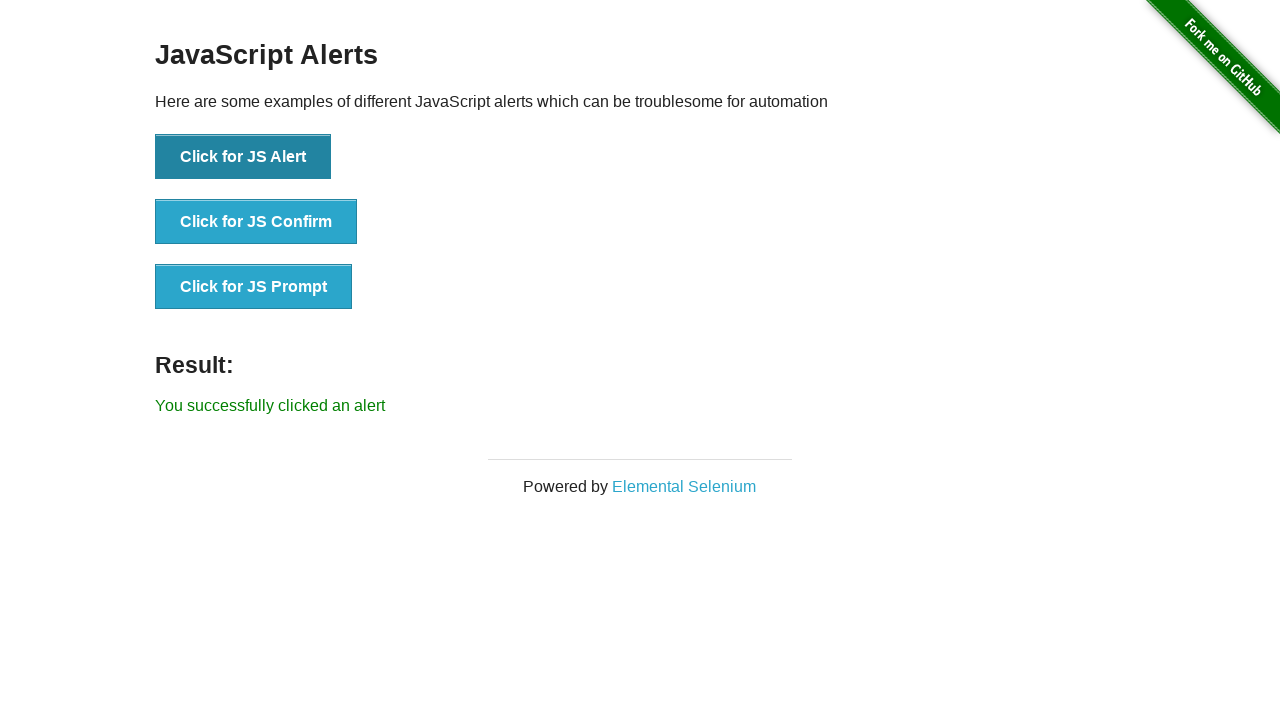